Tests generating a JavaScript alert popup window using the evaluate function to execute JavaScript code on the page

Starting URL: https://demoqa.com/automation-practice-form

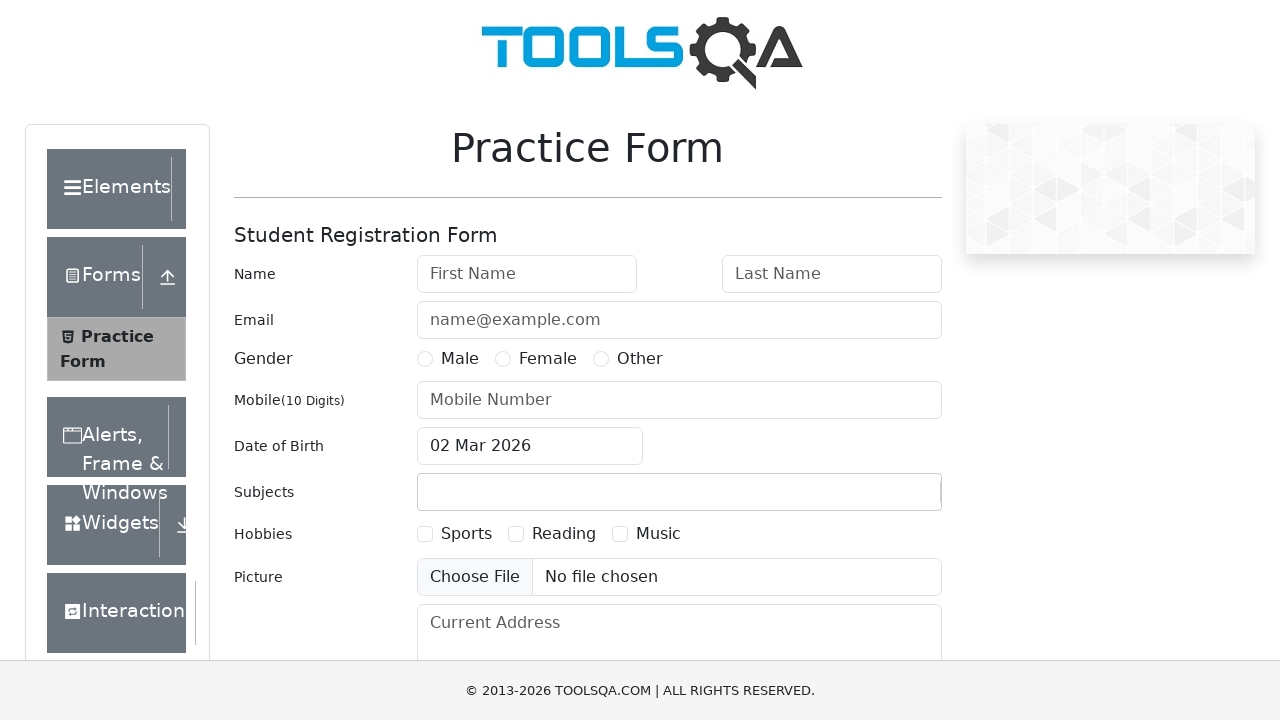

Generated JavaScript alert popup with message 'Alert Testing'
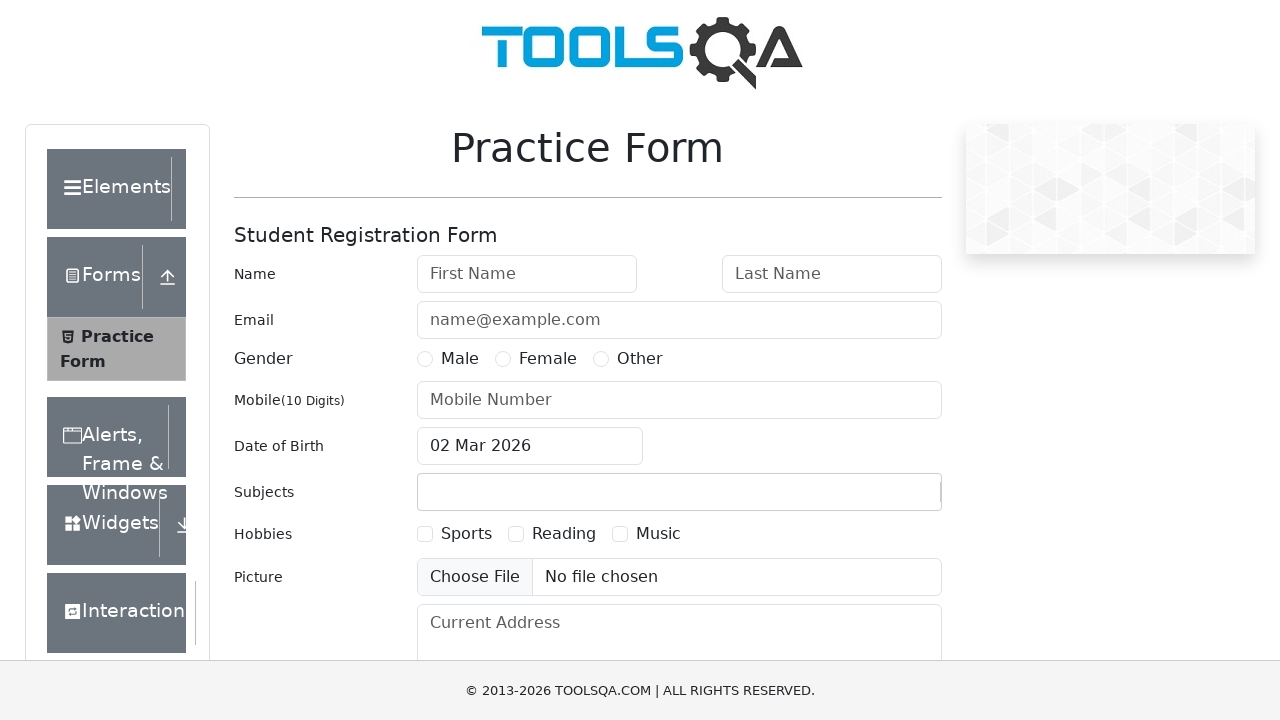

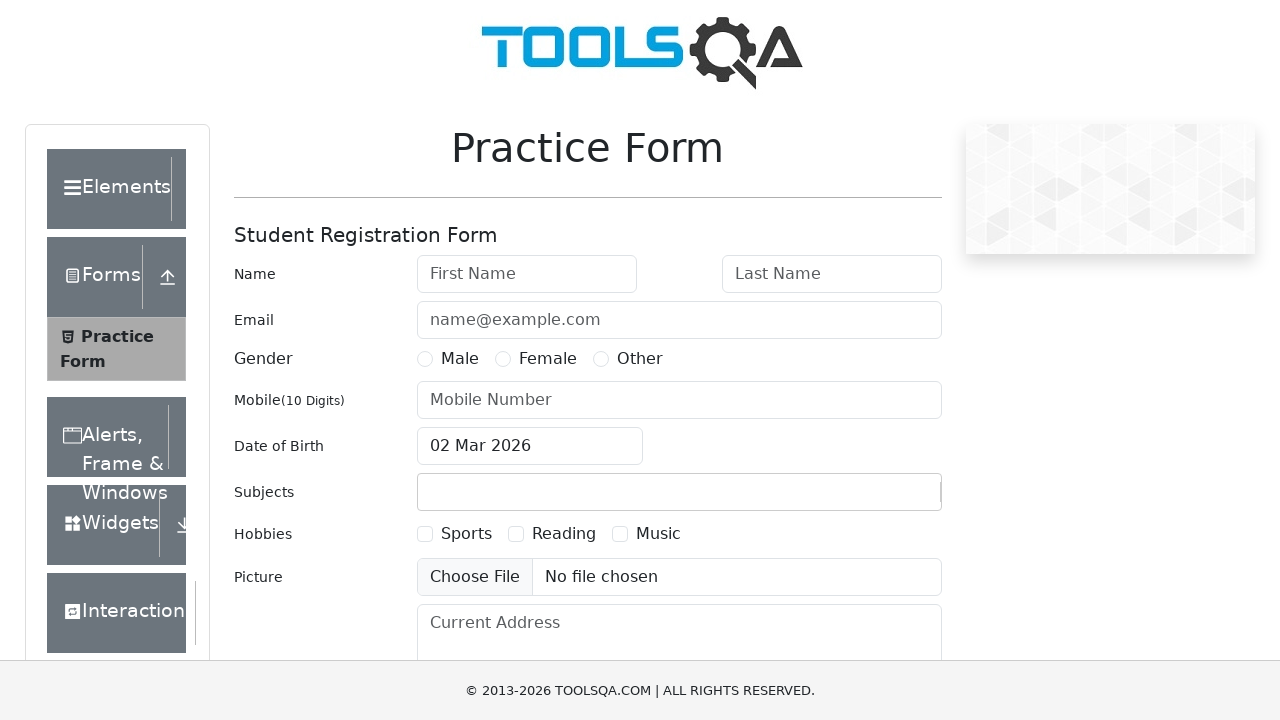